Tests a calculator form by entering two numbers, clicking the submit button, and verifying the page header text

Starting URL: https://lordiman92.github.io/first-project/

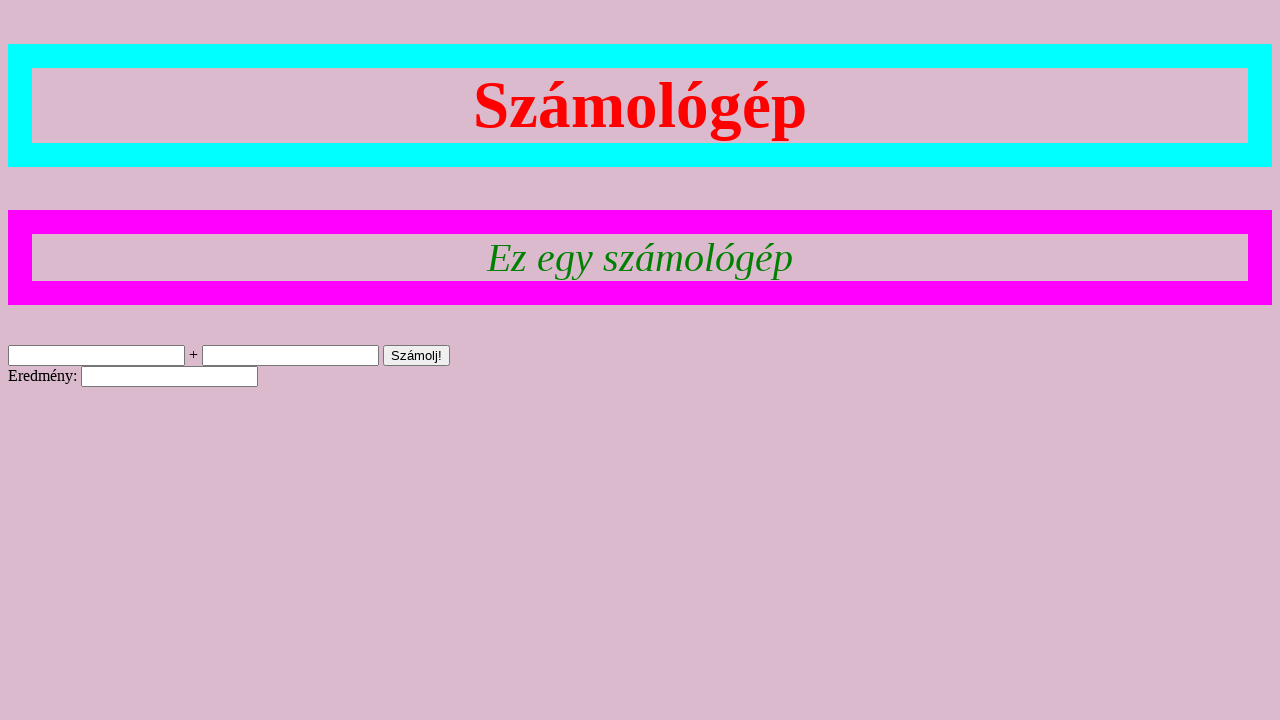

Entered first number '32' into calculator form on form input:nth-of-type(1)
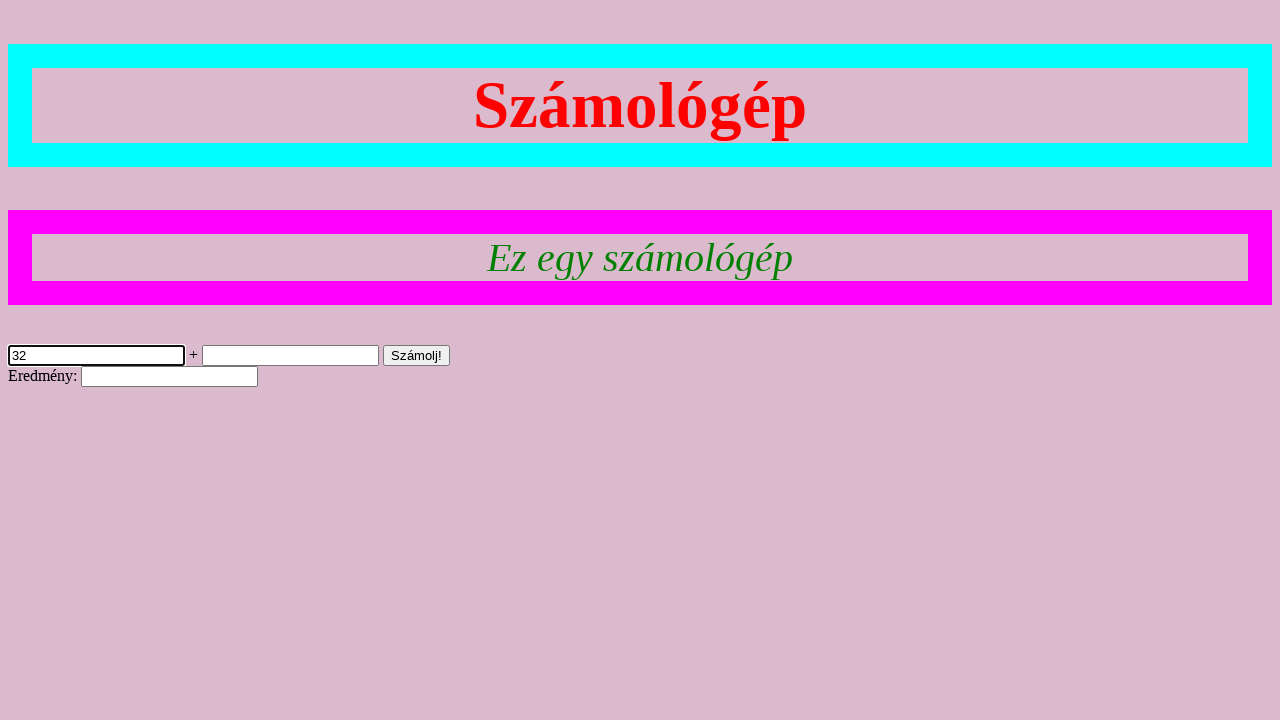

Entered second number '23' into calculator form on form input:nth-of-type(2)
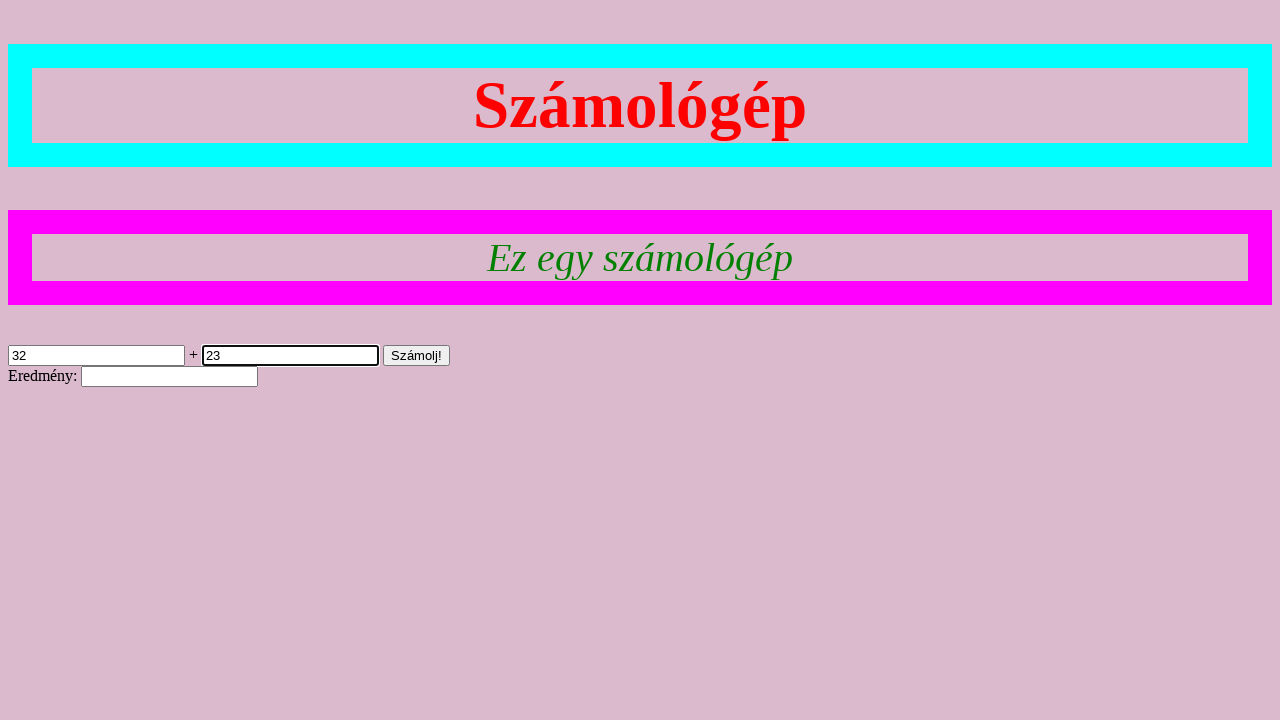

Clicked submit button to calculate at (416, 356) on form input:nth-of-type(3)
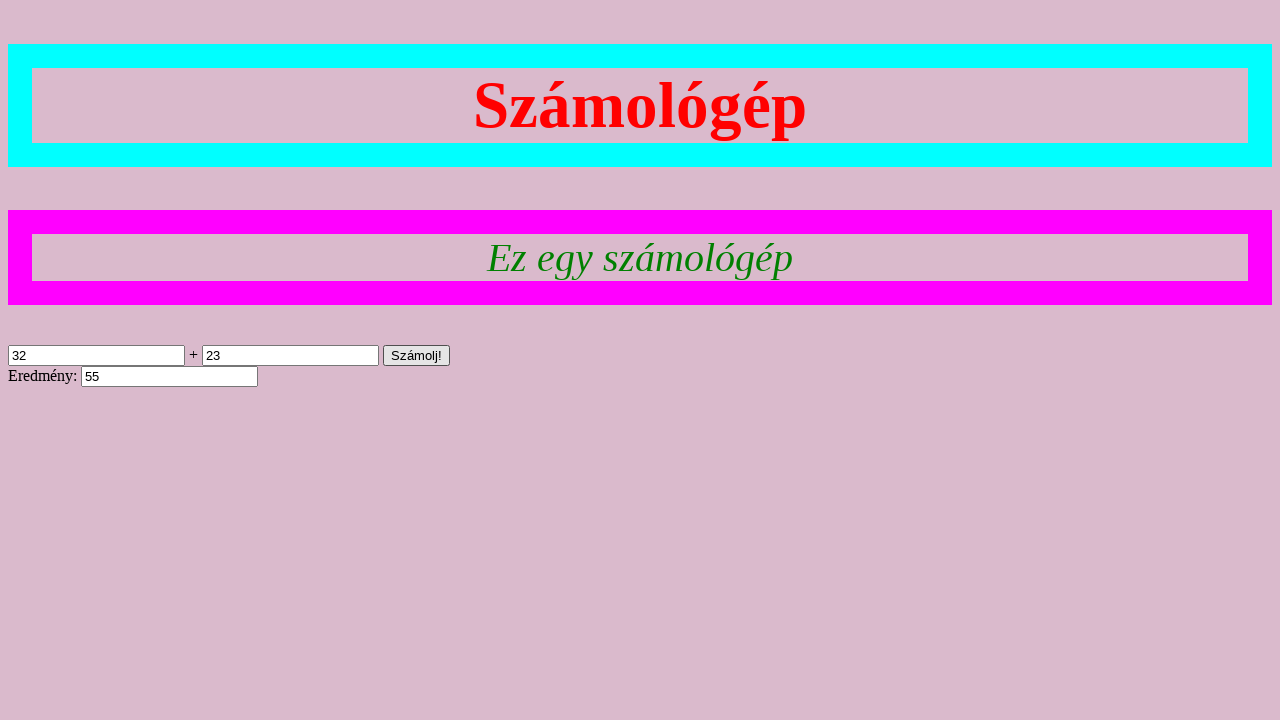

Page header loaded
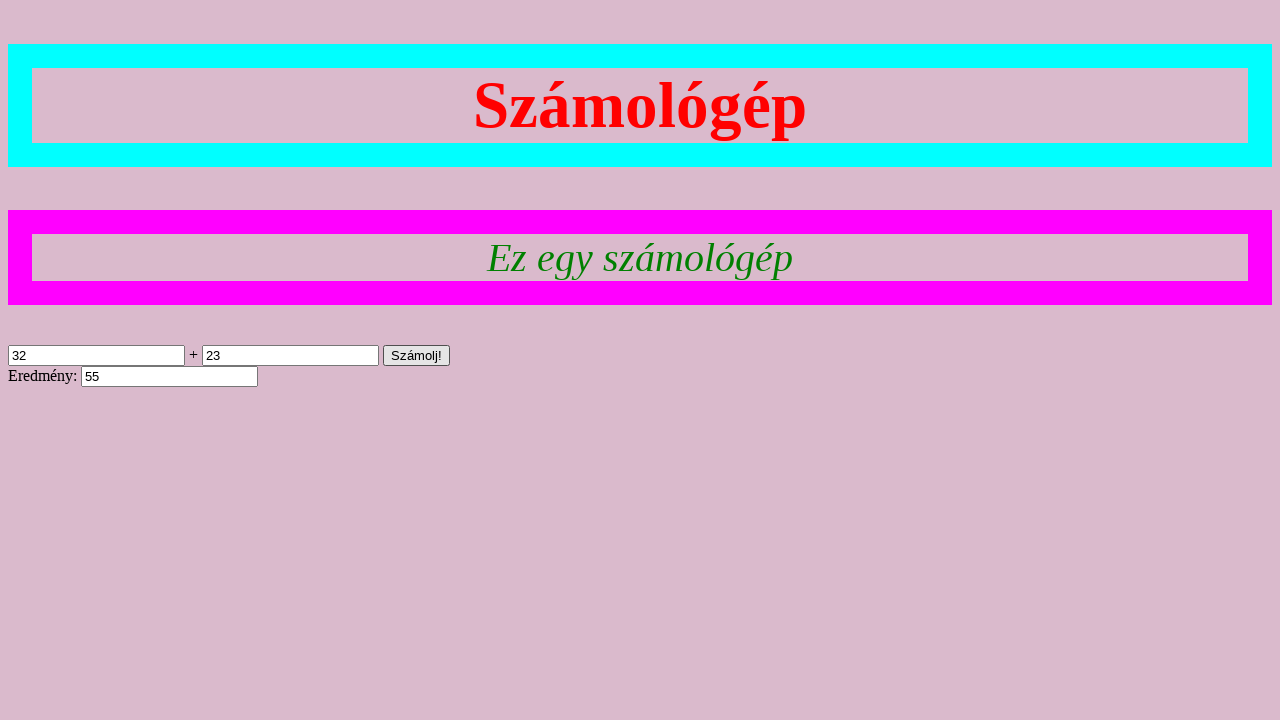

Retrieved header text content
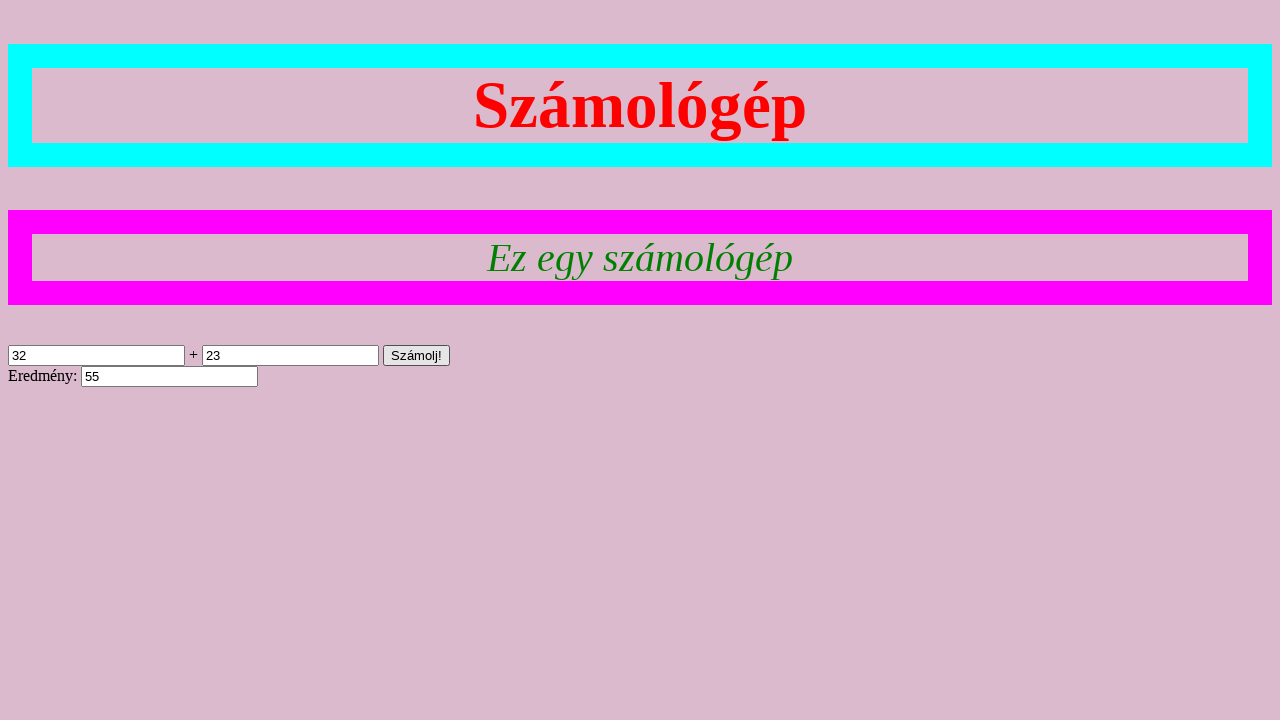

Verified header text is 'Számológép'
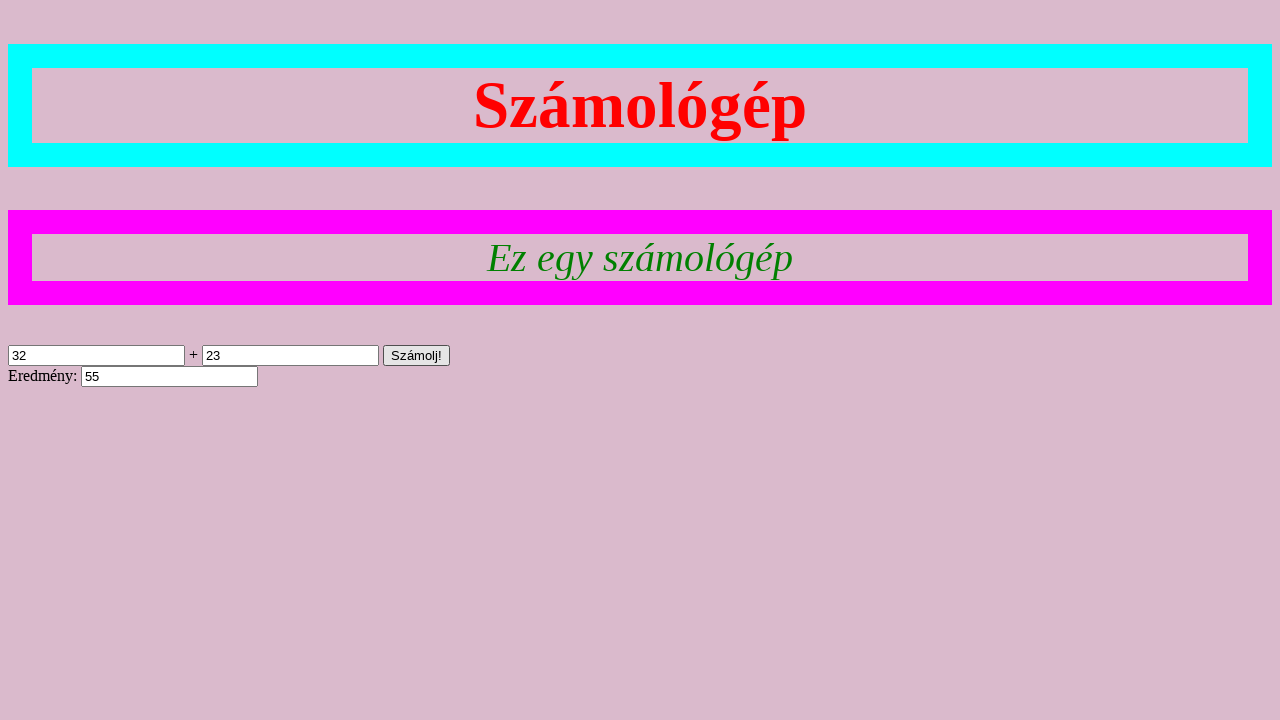

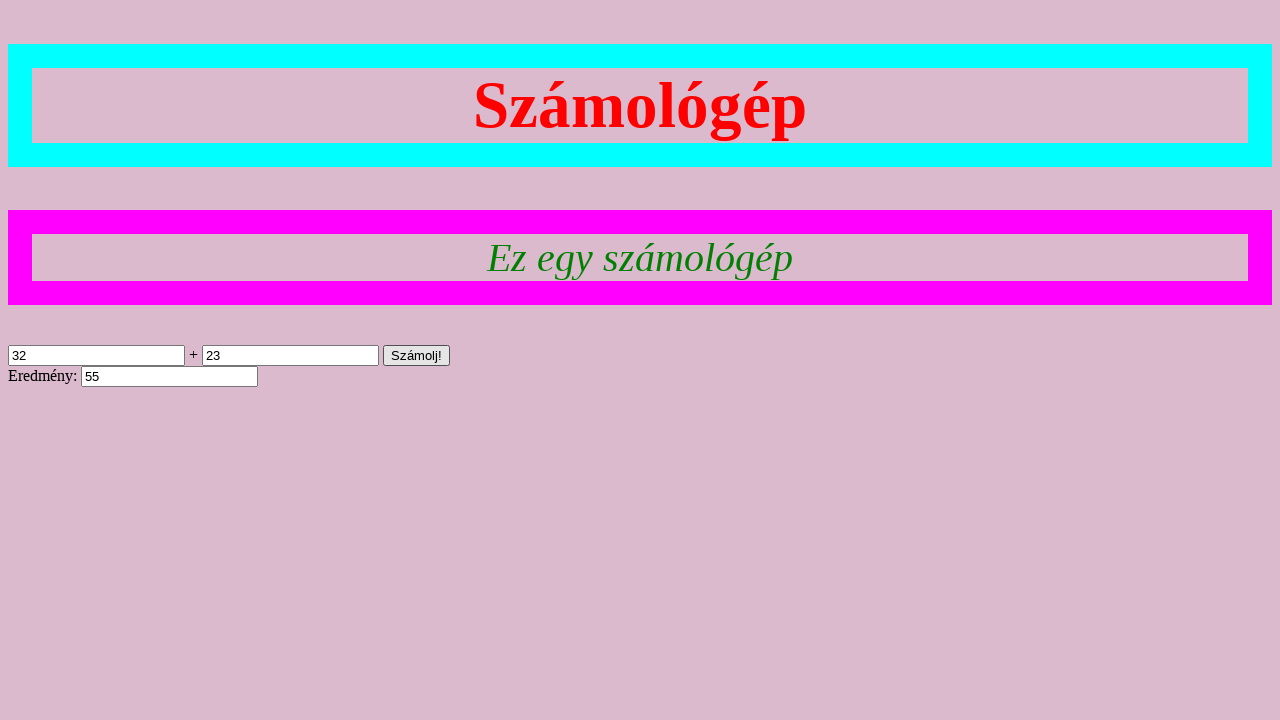